Navigates to a job search page on zhipin.com with Python as the search query and Shanghai as the city, then waits for the page to load

Starting URL: https://www.zhipin.com/job_detail/?query=Python&city=101020100&industry=&position=

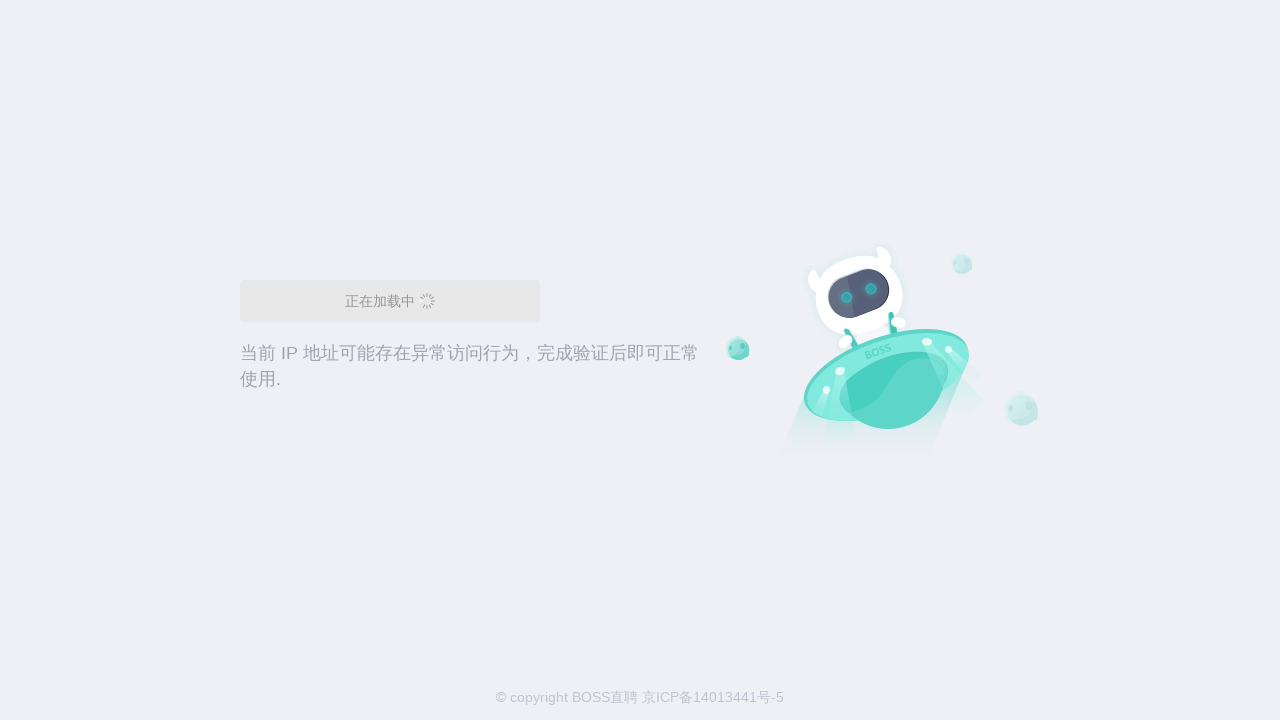

Page DOM content loaded
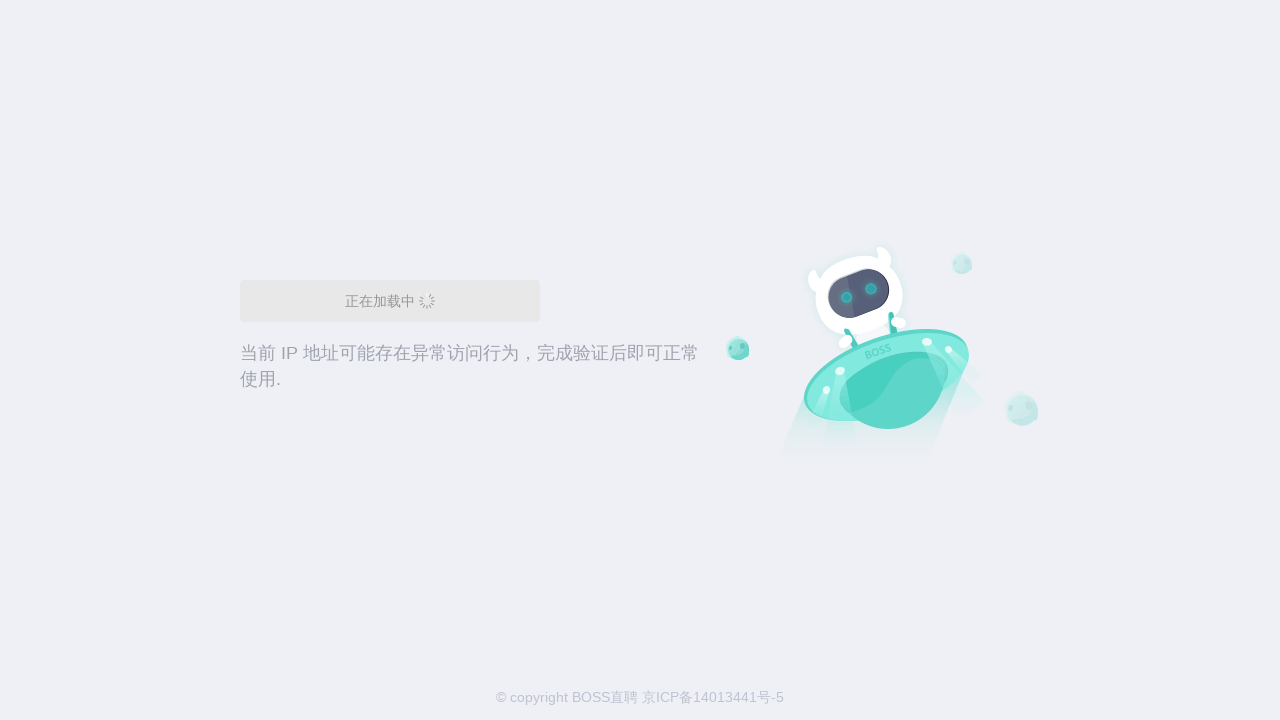

Waited 1 second for job listings to appear on zhipin.com
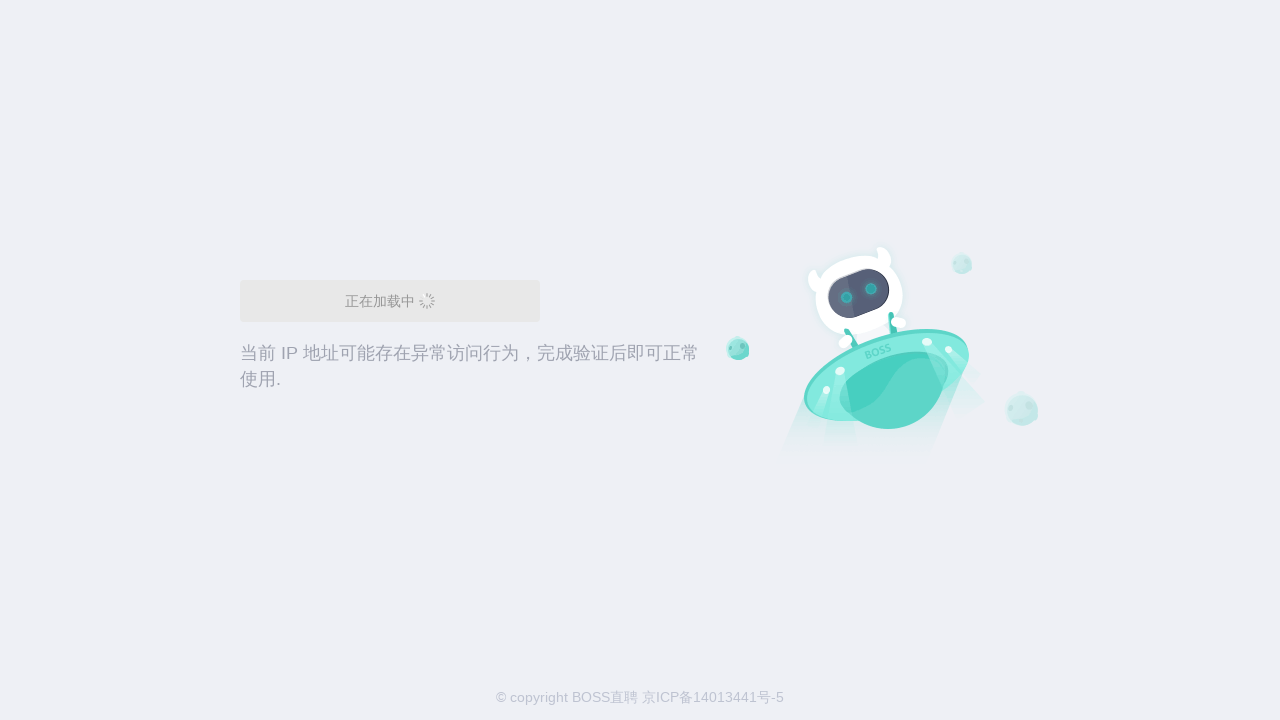

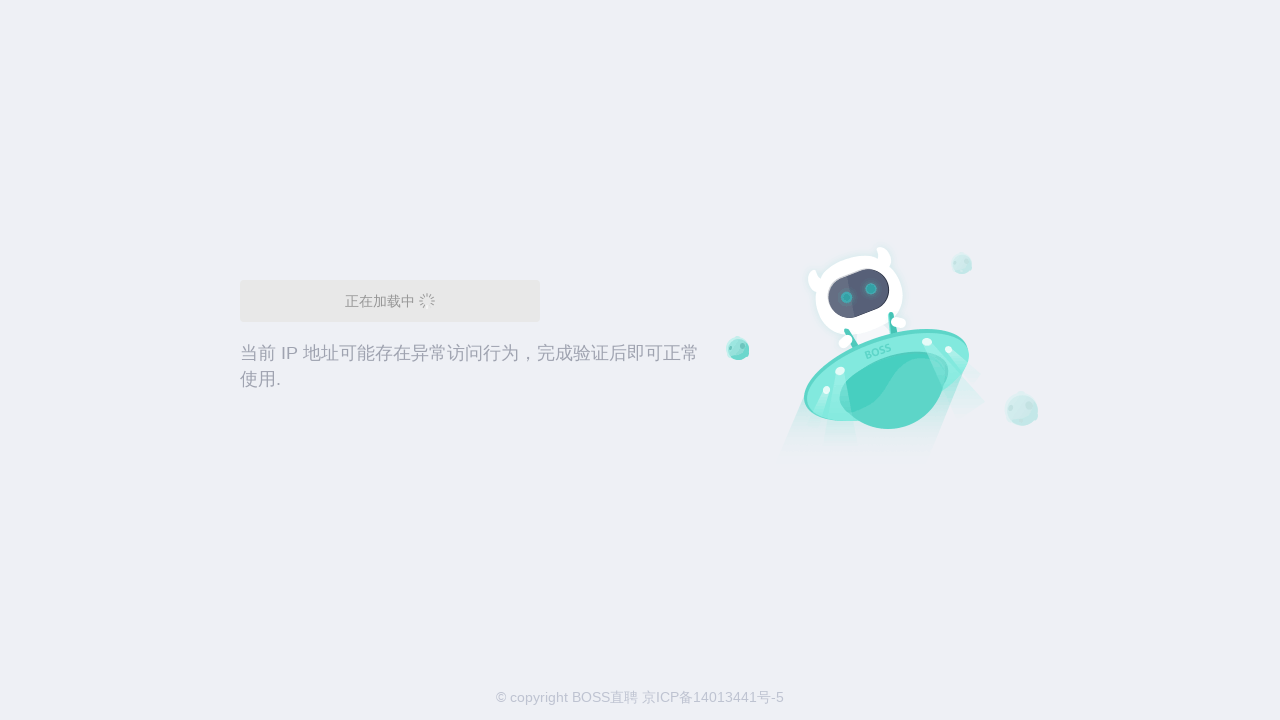